Tests custom dropdown interaction by clicking to open the dropdown, waiting for items to load, and selecting a specific item (value "15") from the list.

Starting URL: https://jqueryui.com/resources/demos/selectmenu/default.html

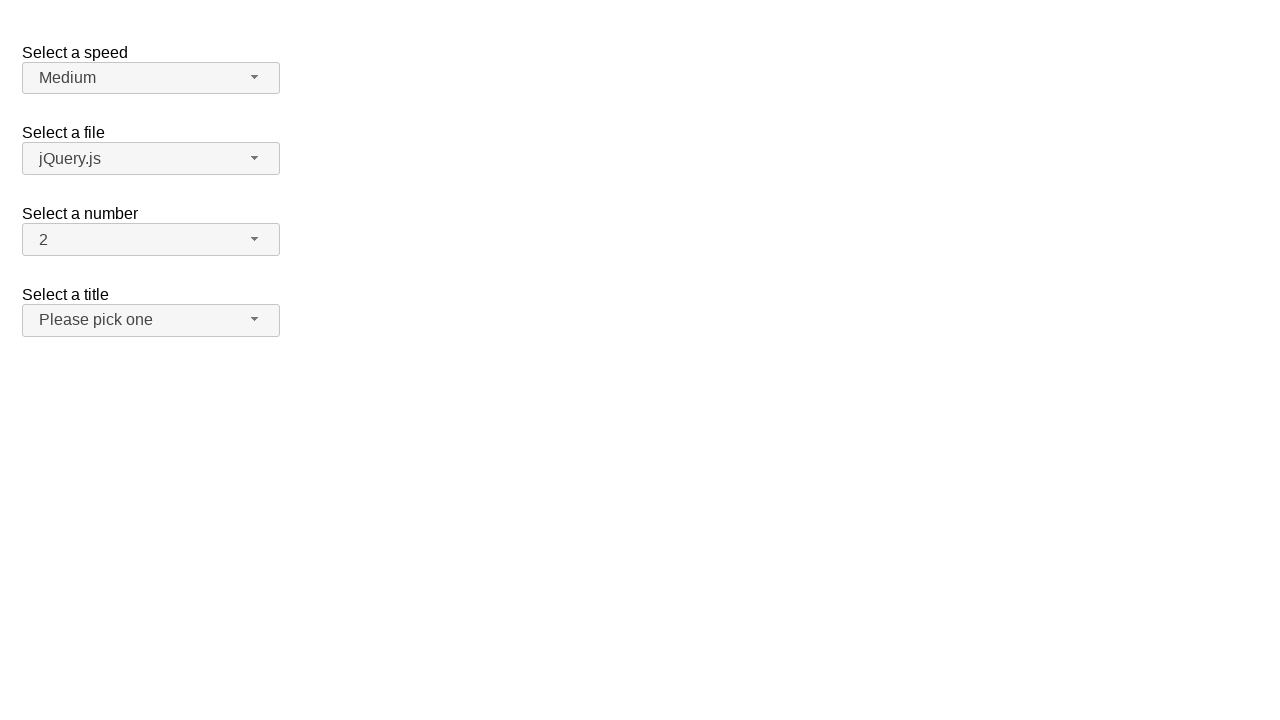

Clicked custom dropdown button to open it at (151, 240) on #number-button
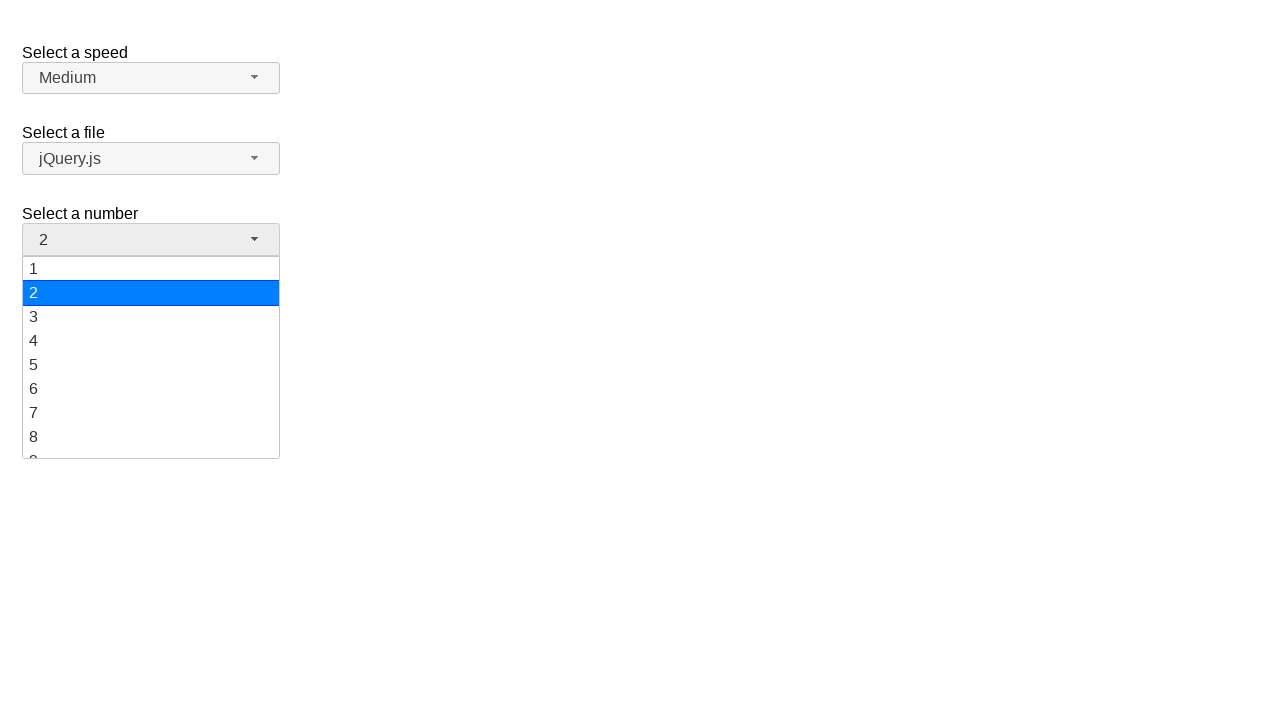

Dropdown items loaded and are present
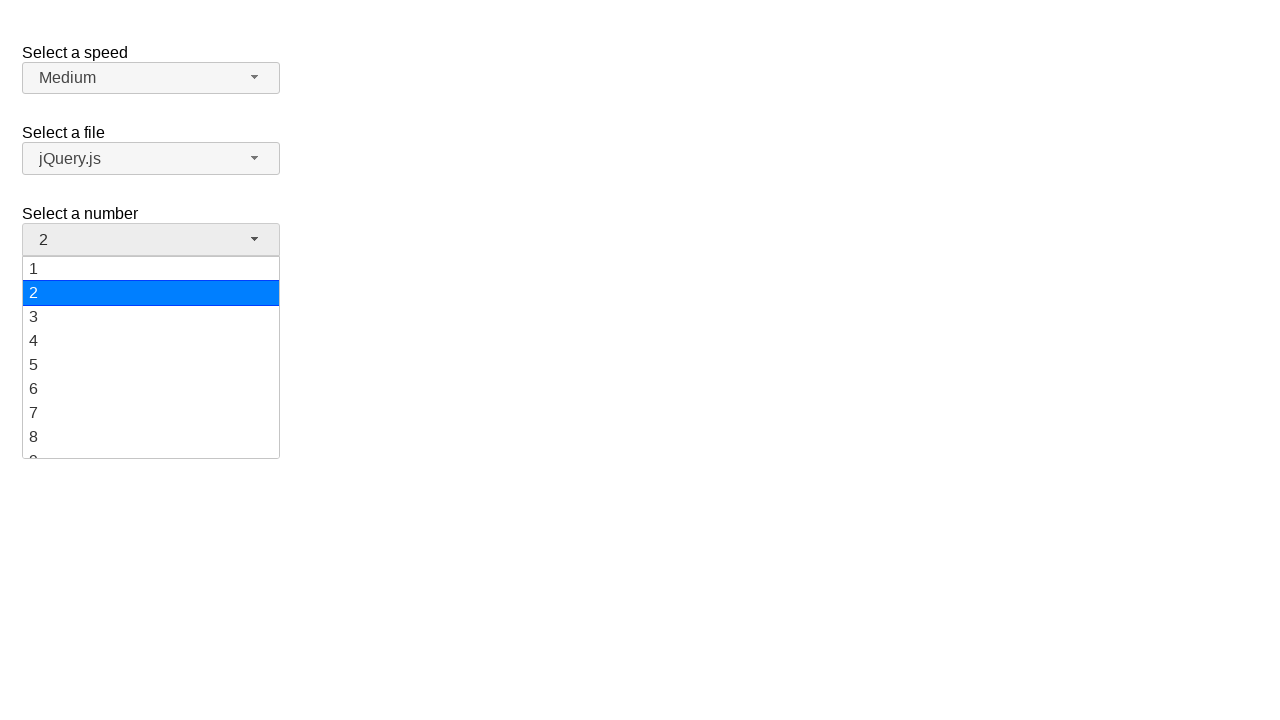

Selected dropdown item with value '15' at (151, 357) on xpath=//ul[@id='number-menu']/li >> nth=14
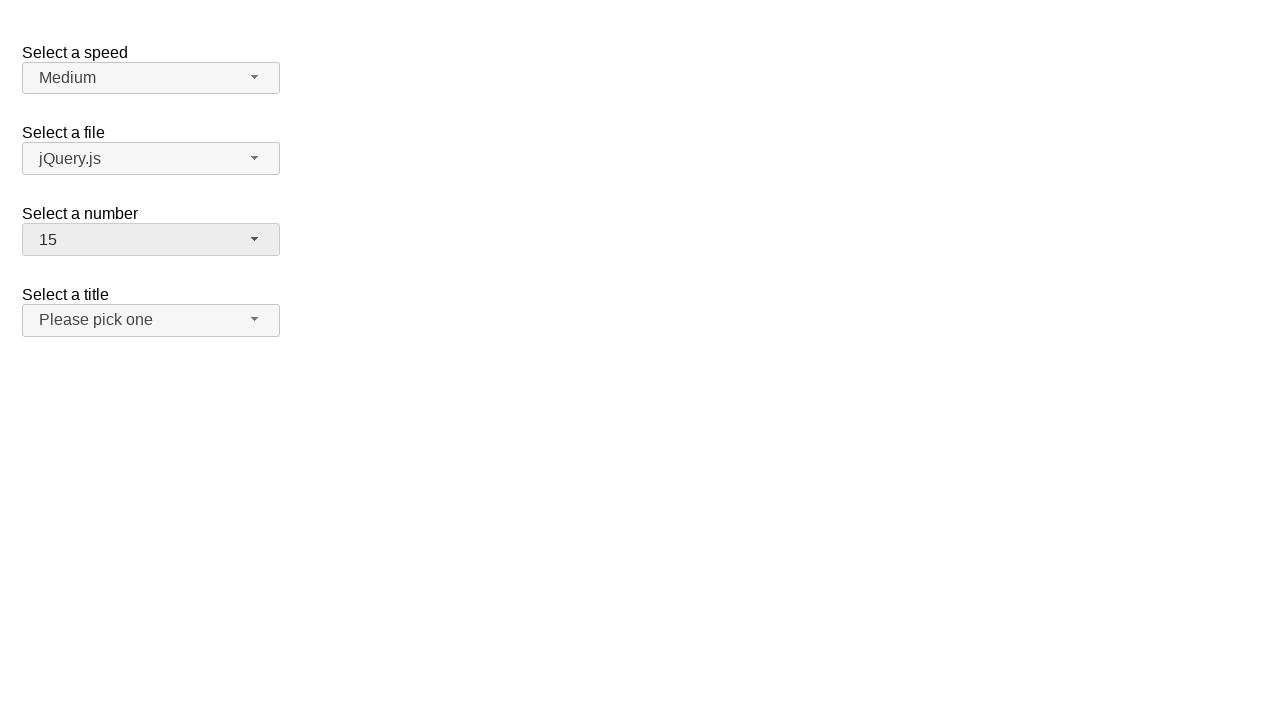

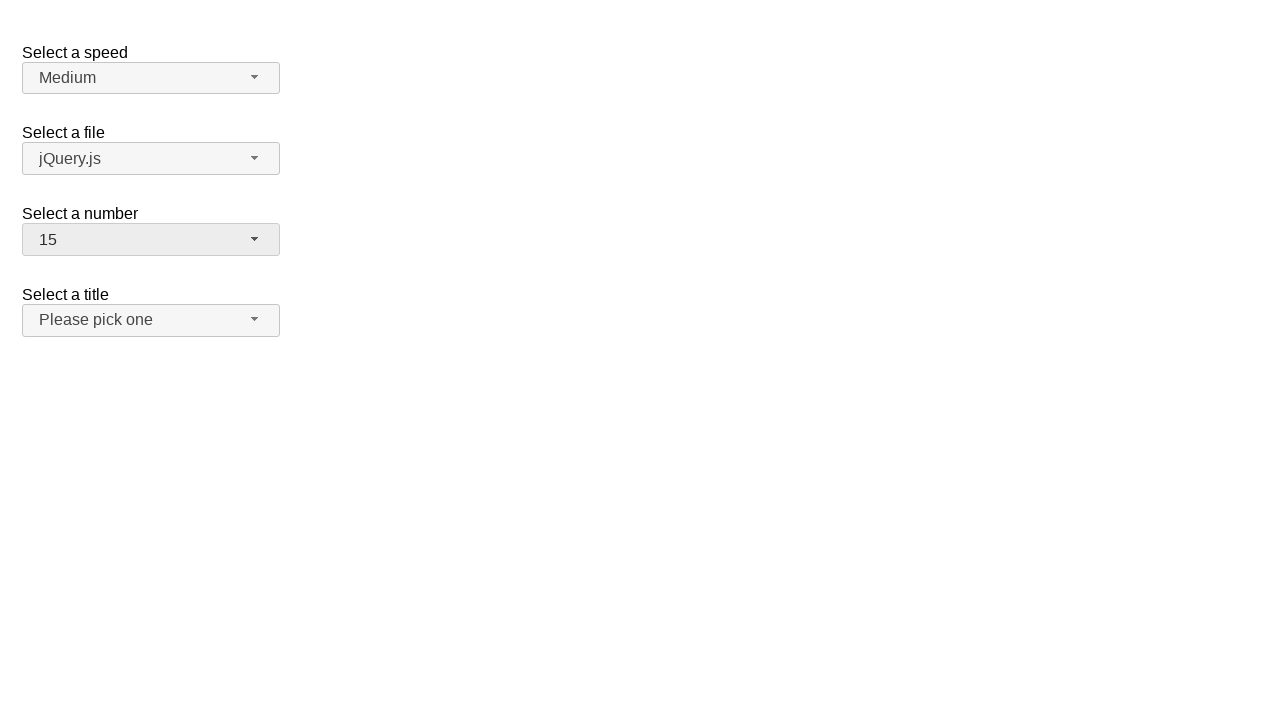